Tests drag and drop functionality by dragging column A to column B and verifying the swap occurred

Starting URL: https://the-internet.herokuapp.com/drag_and_drop

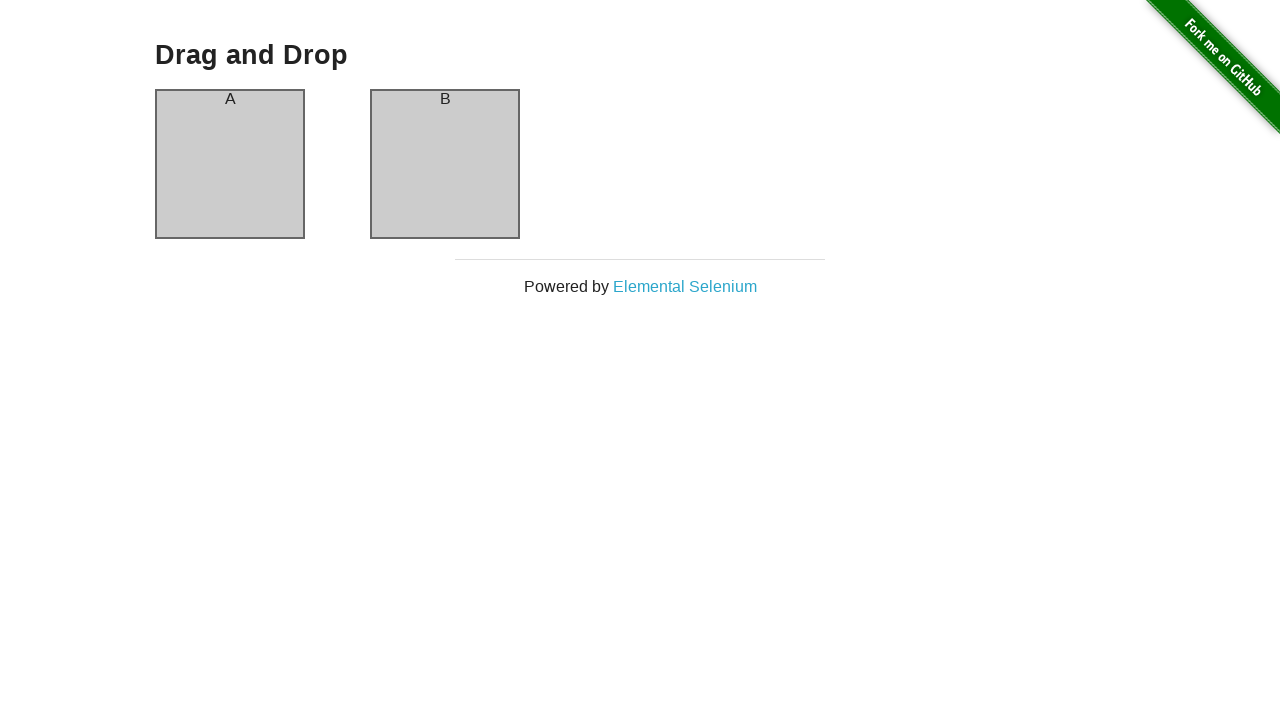

Dragged column A and dropped it onto column B at (445, 164)
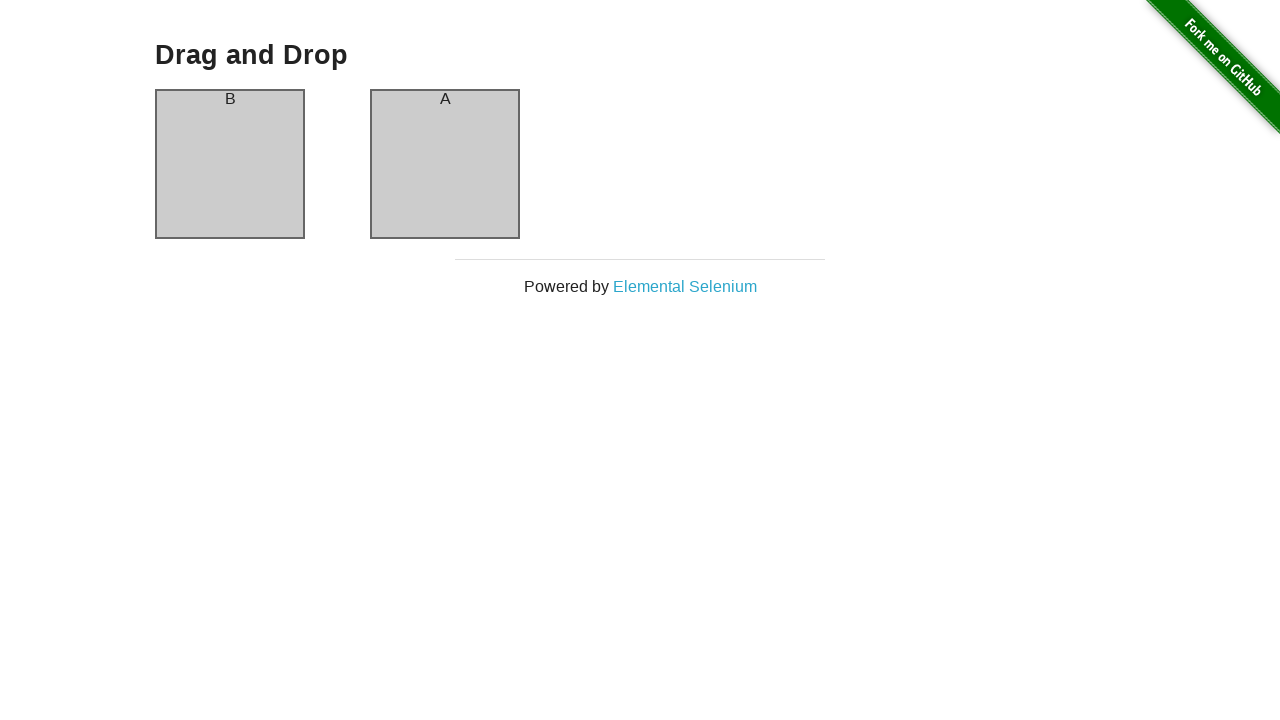

Waited for column B header to be visible after drag and drop
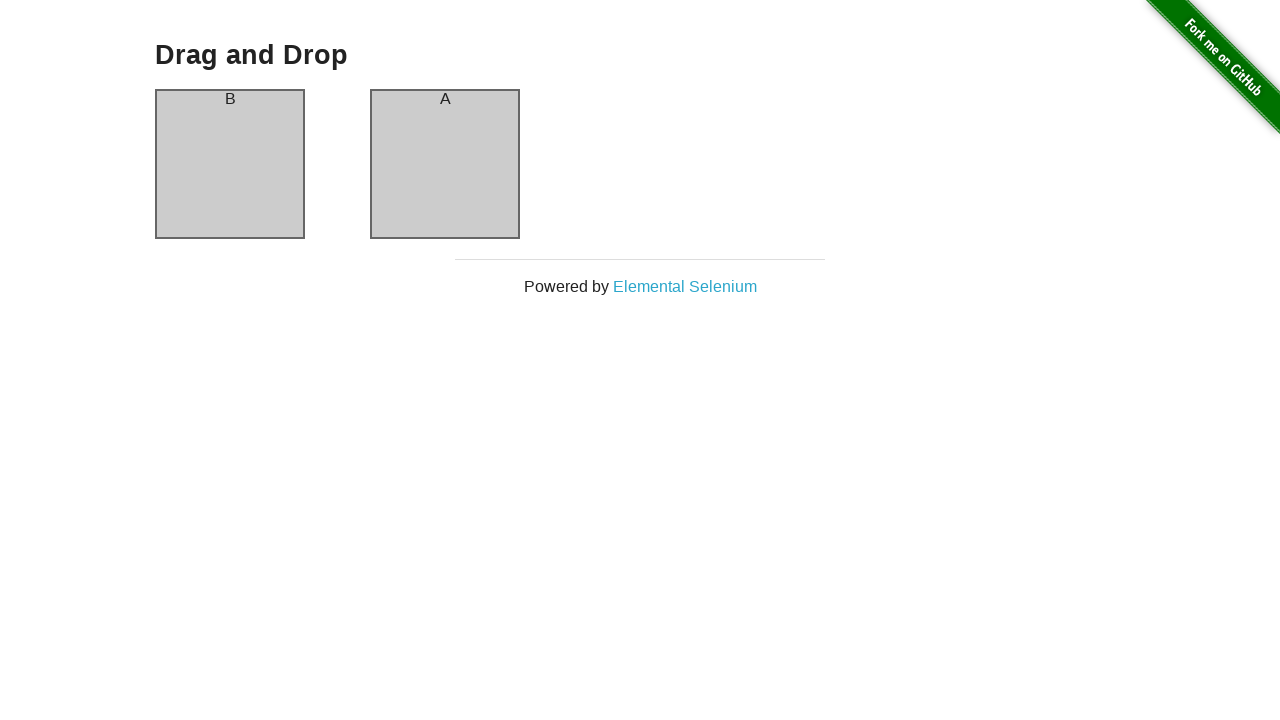

Verified that column B header now contains 'A' after the swap
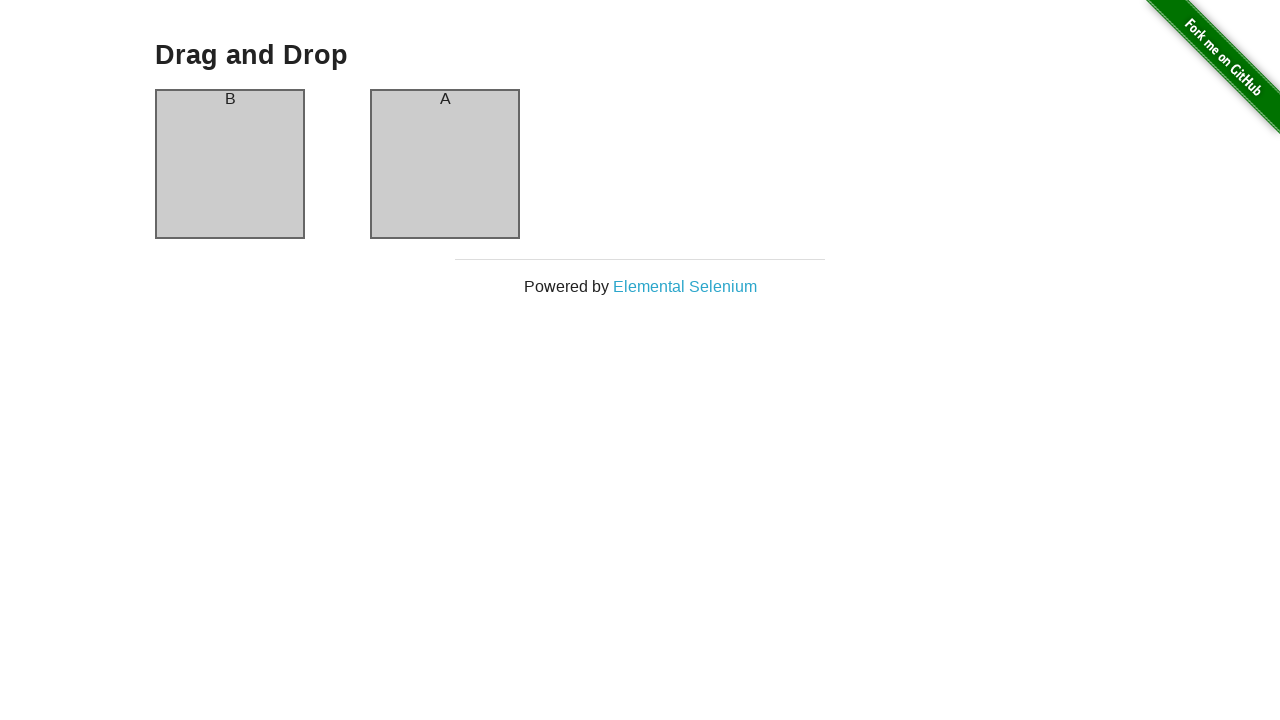

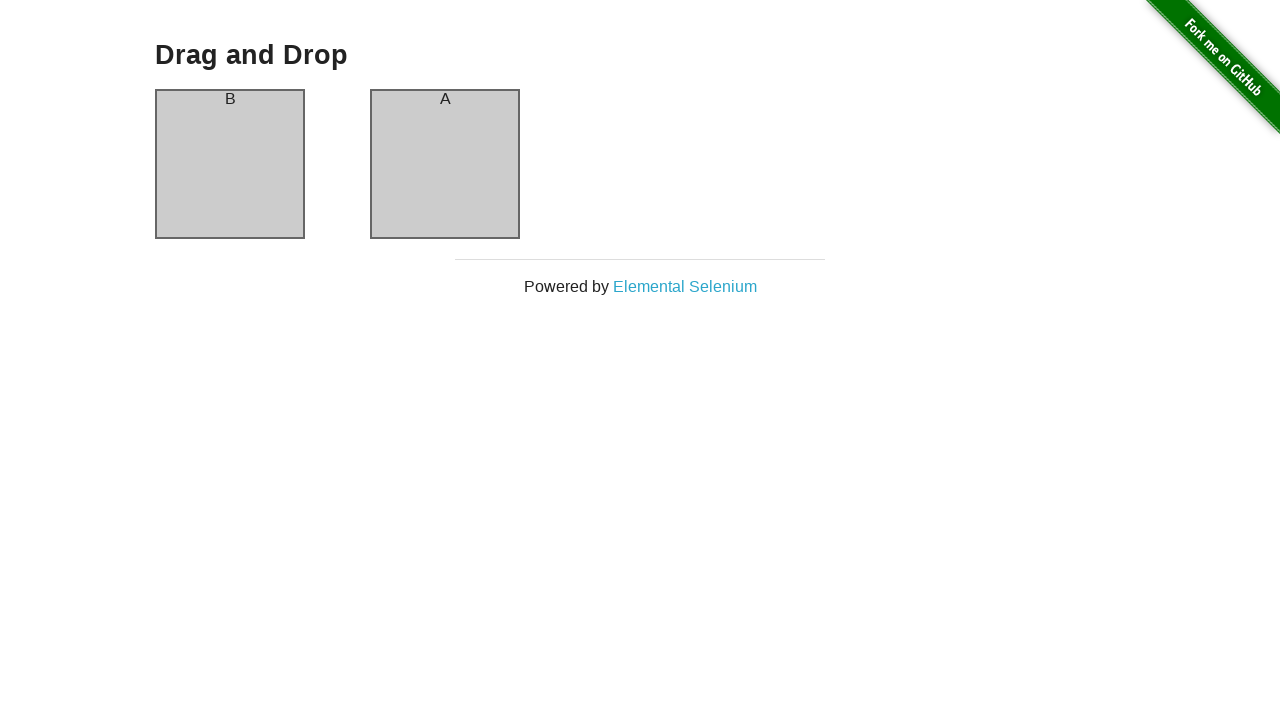